Navigates to the Skullcandy India homepage and verifies the page loads successfully.

Starting URL: https://www.skullcandy.in/

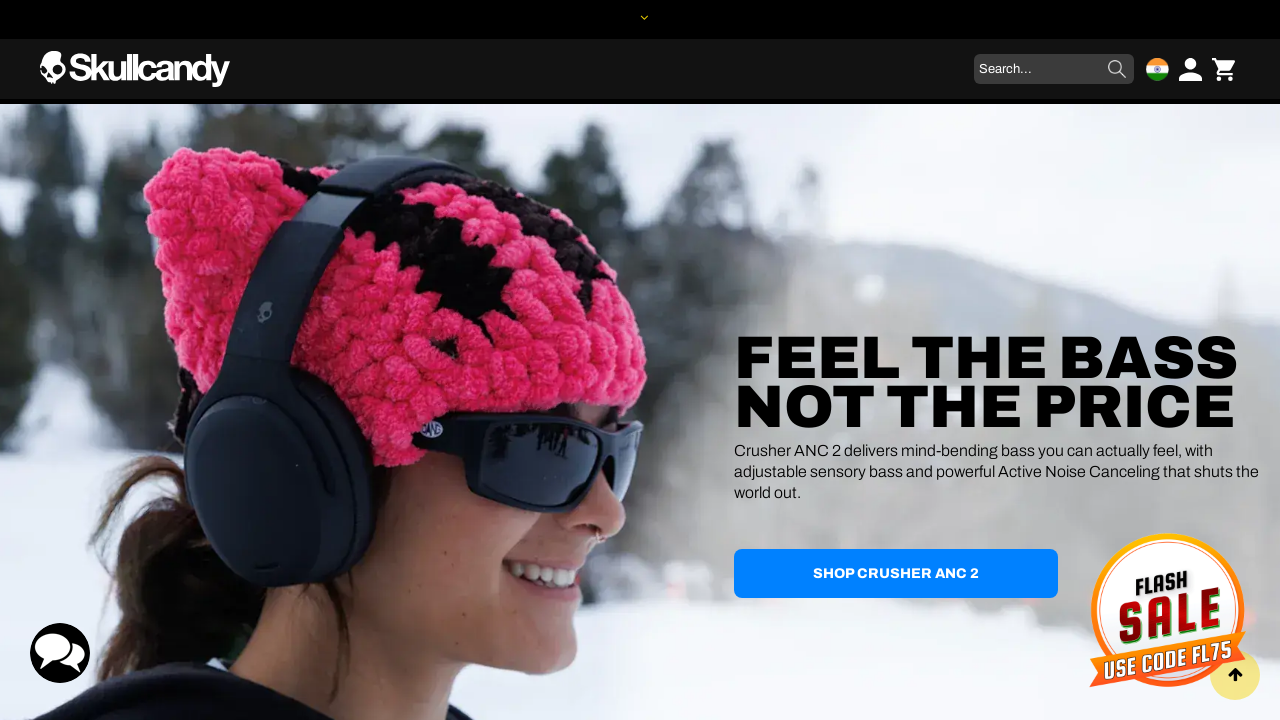

Waited for page DOM to be fully loaded
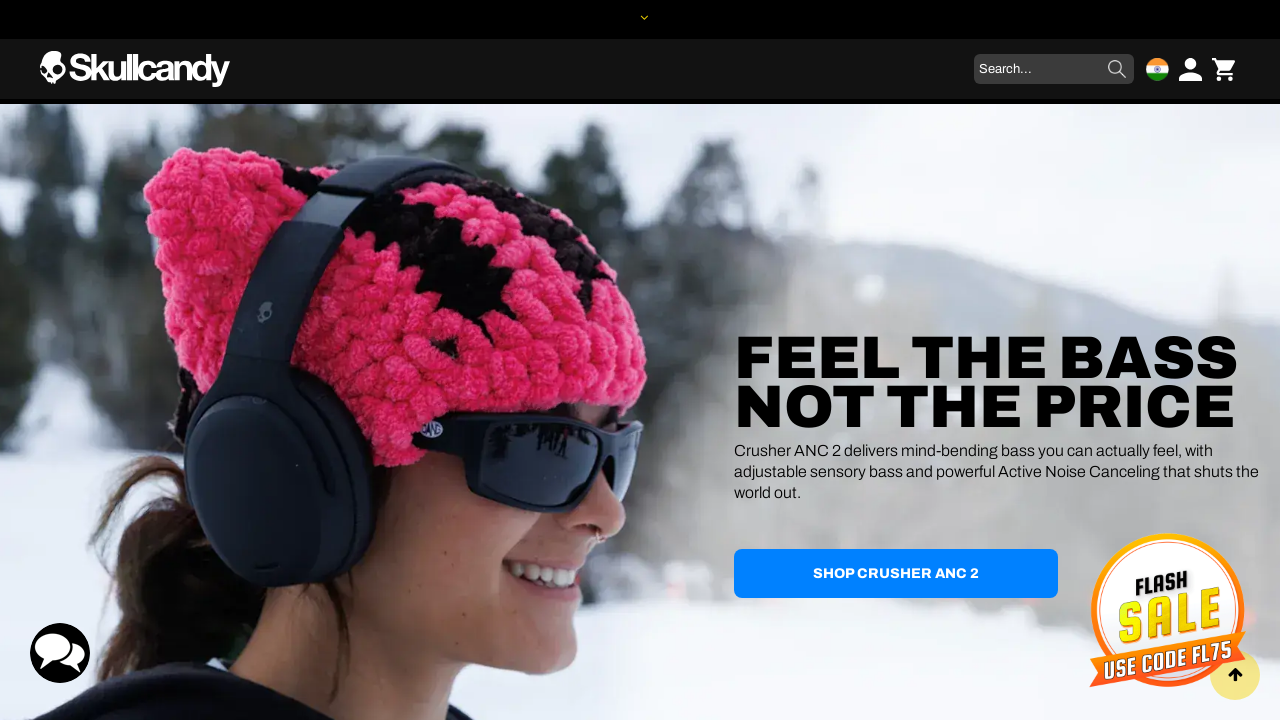

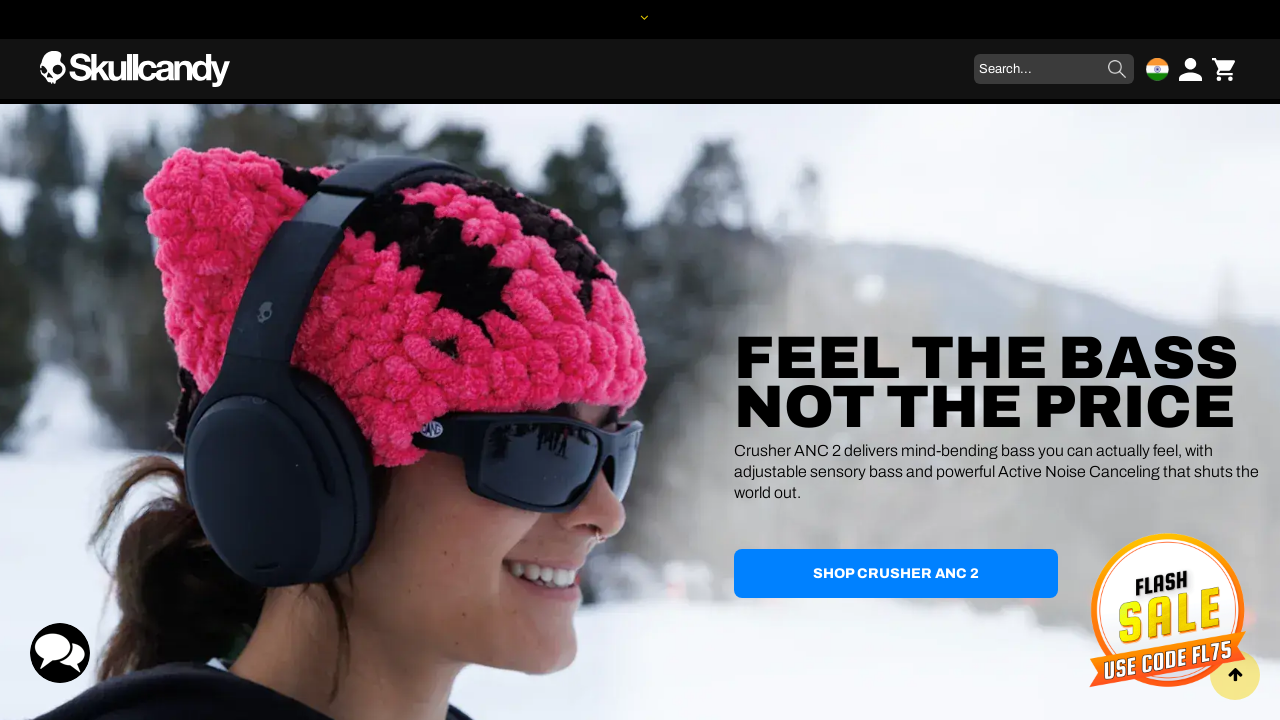